Tests window switching functionality by clicking a link that opens in a new tab and switching to that tab

Starting URL: https://www.selenium.dev/

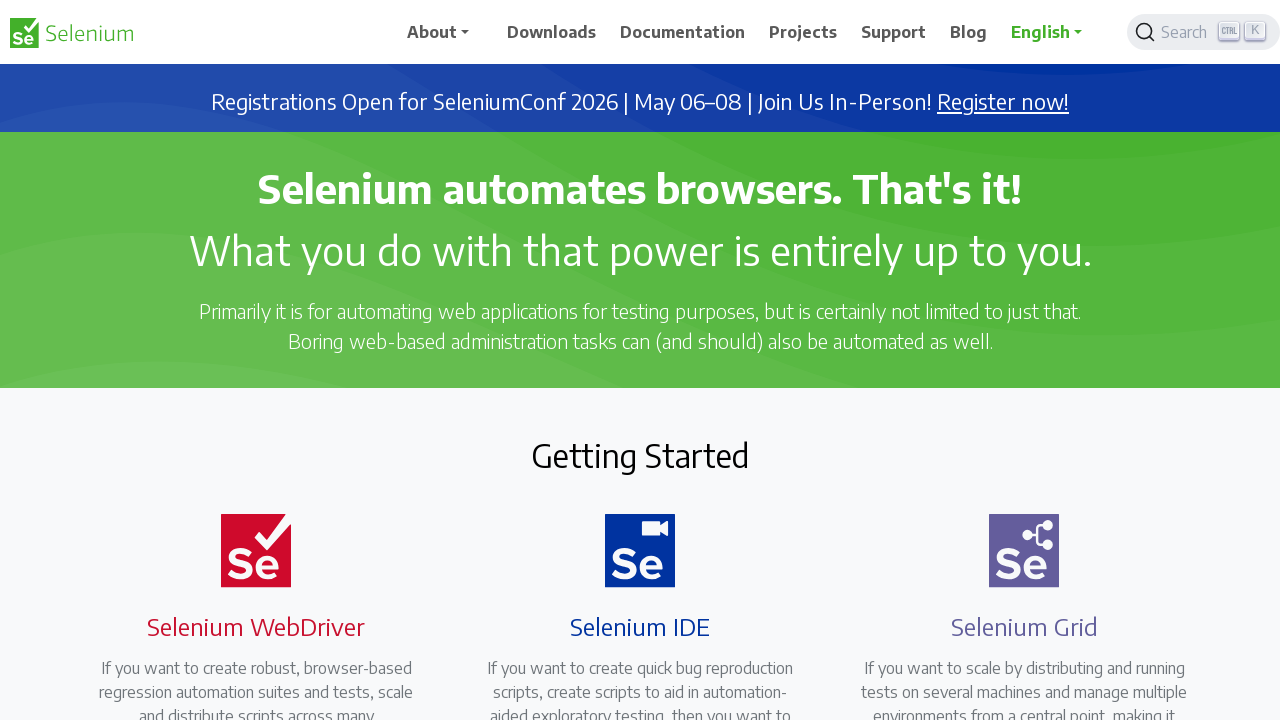

Clicked 'Register now!' link which opens in a new tab at (1003, 102) on text=Register now!
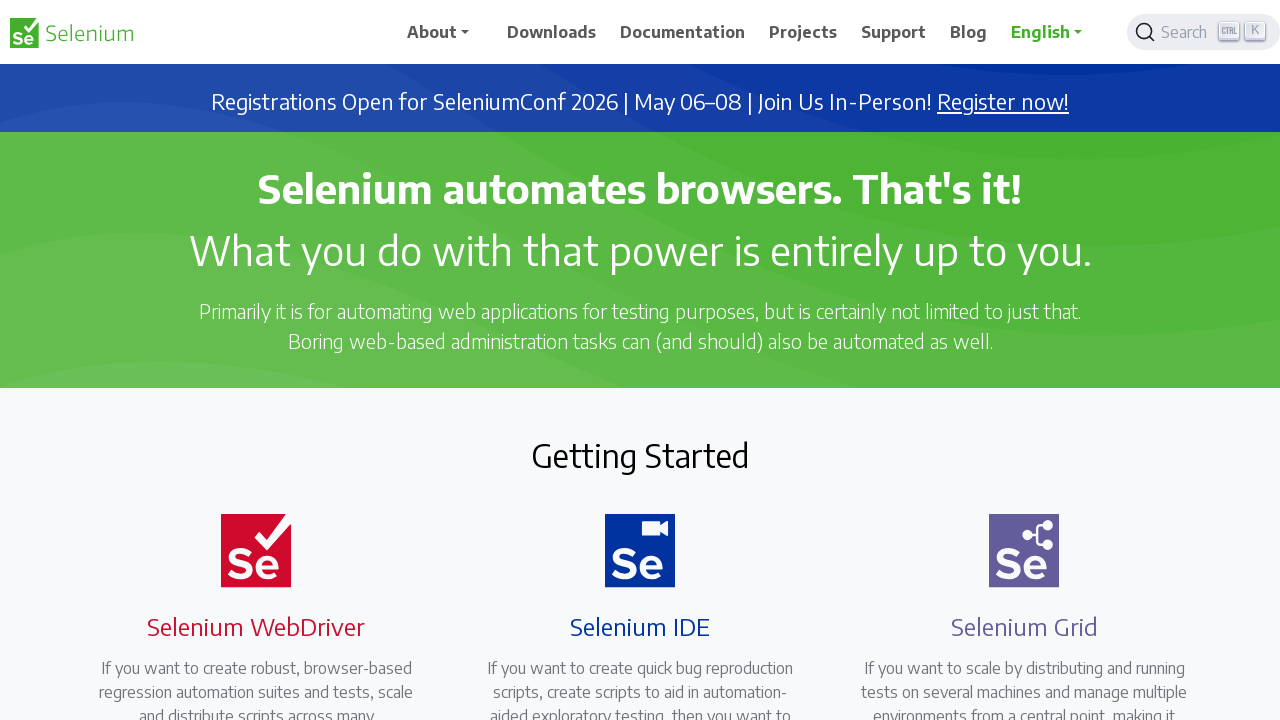

Captured new page object from context
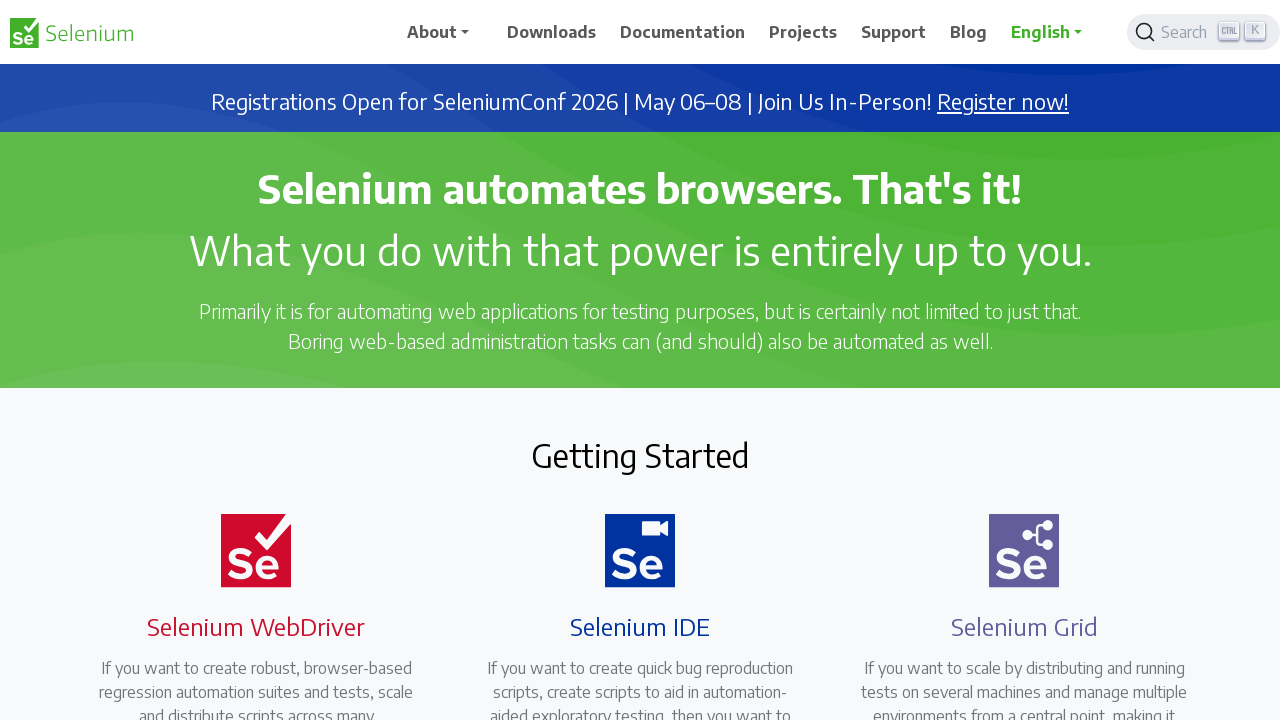

New page loaded successfully
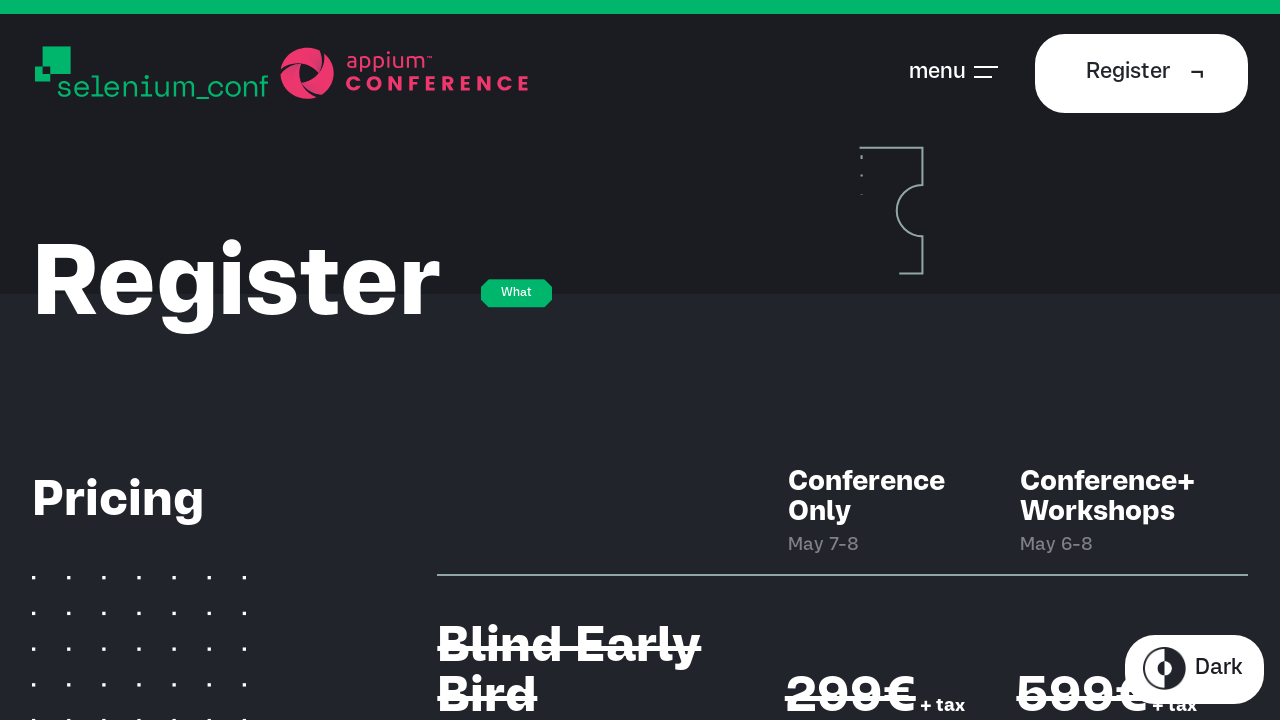

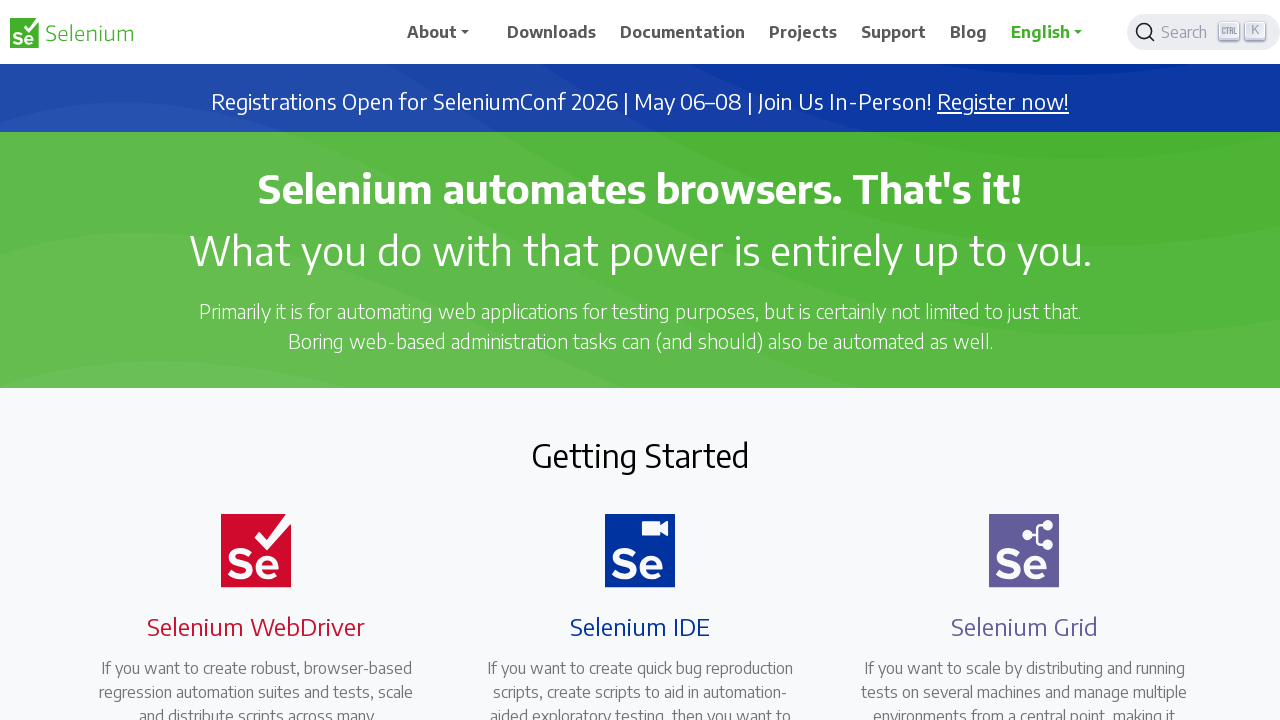